Tests text comparison tool by entering text in the first field, copying it using keyboard shortcuts, and pasting it into the second field

Starting URL: https://text-compare.com/

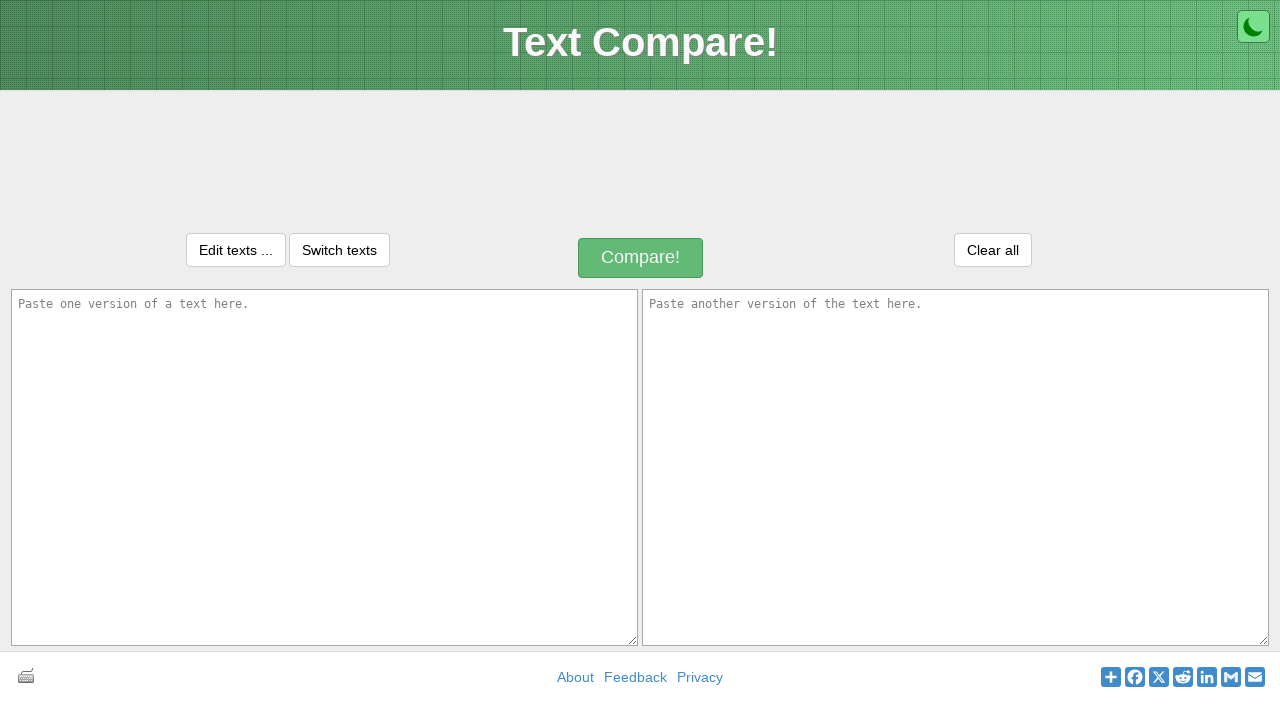

Entered 'welcome to selenium' in the first text field on #inputText1
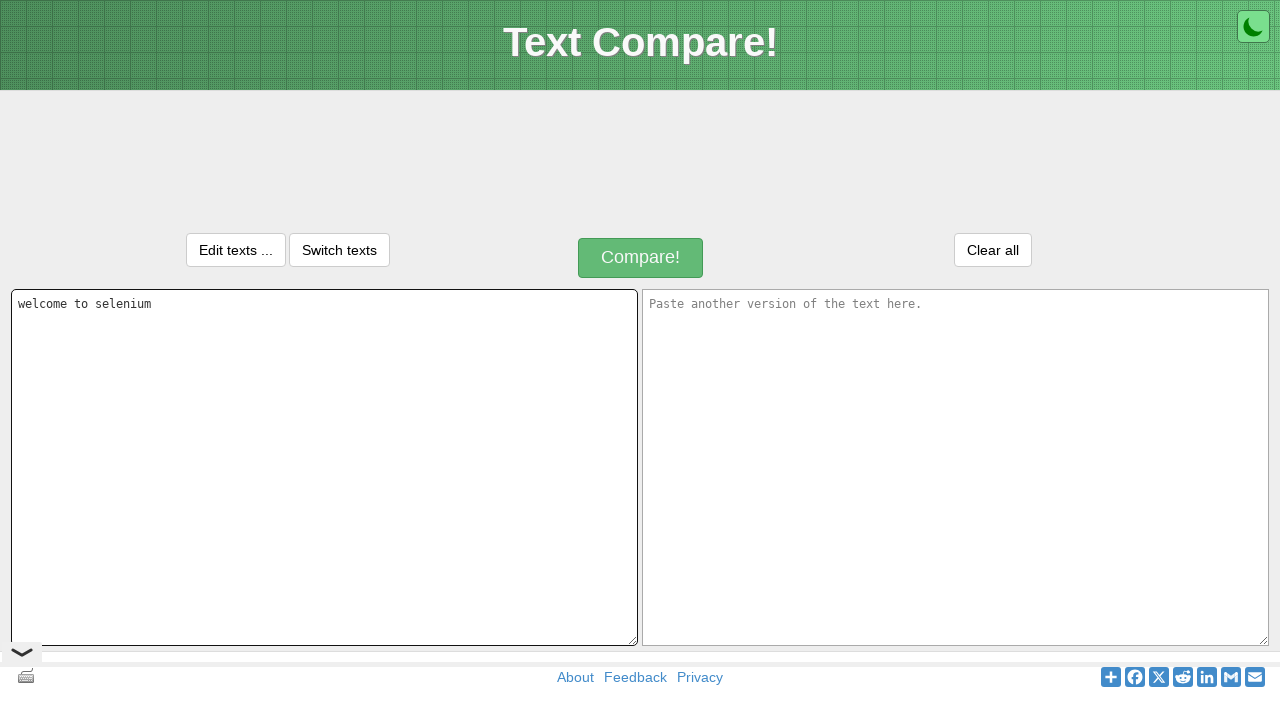

Selected all text using Ctrl+A
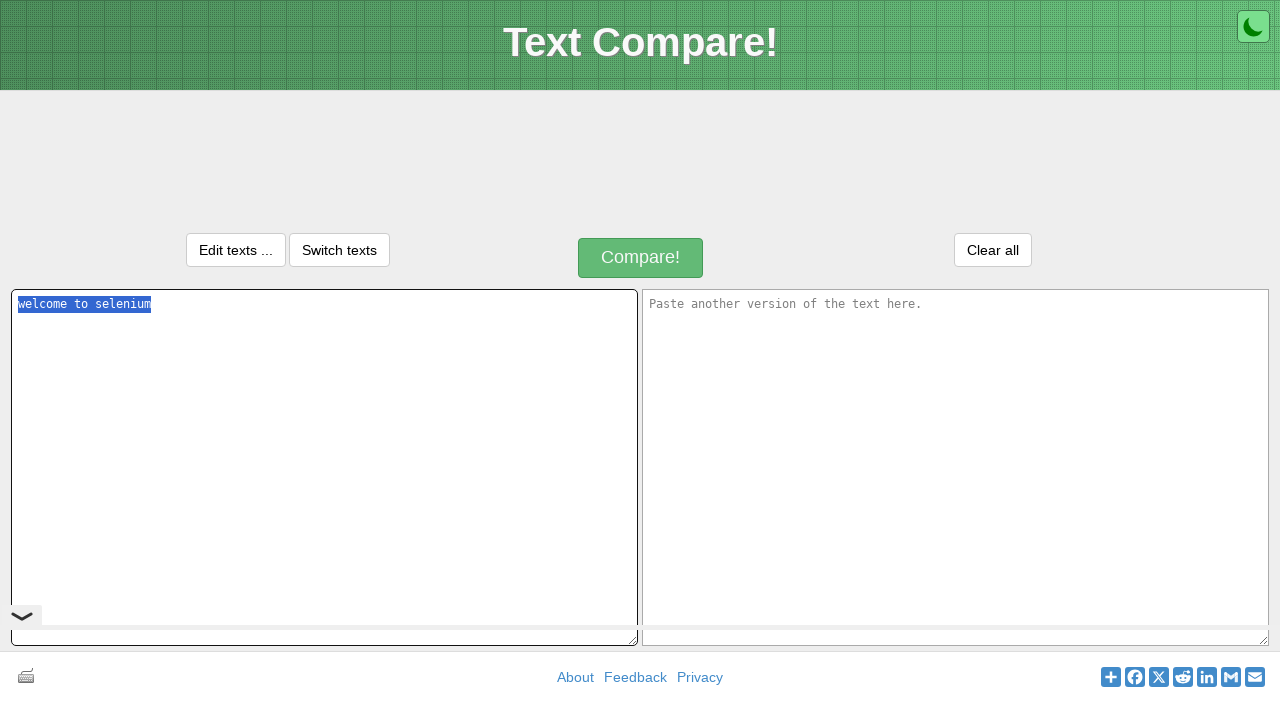

Copied selected text using Ctrl+C
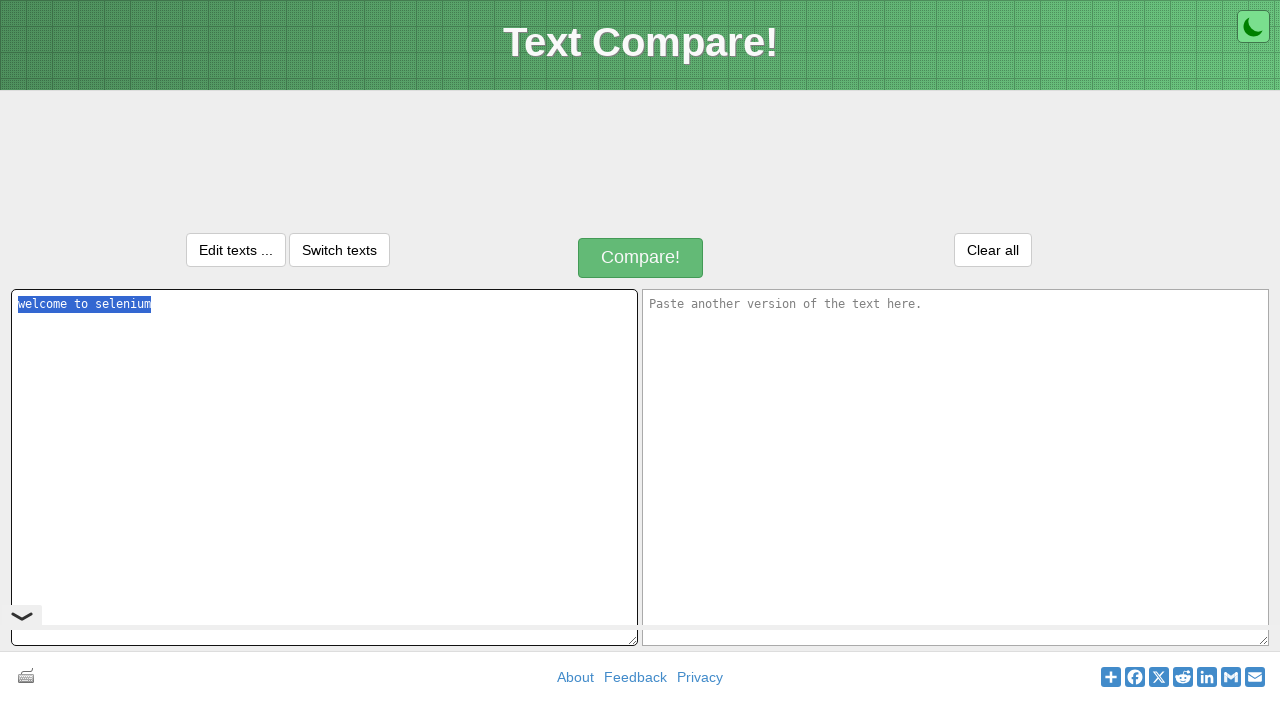

Moved to the second text field using Tab
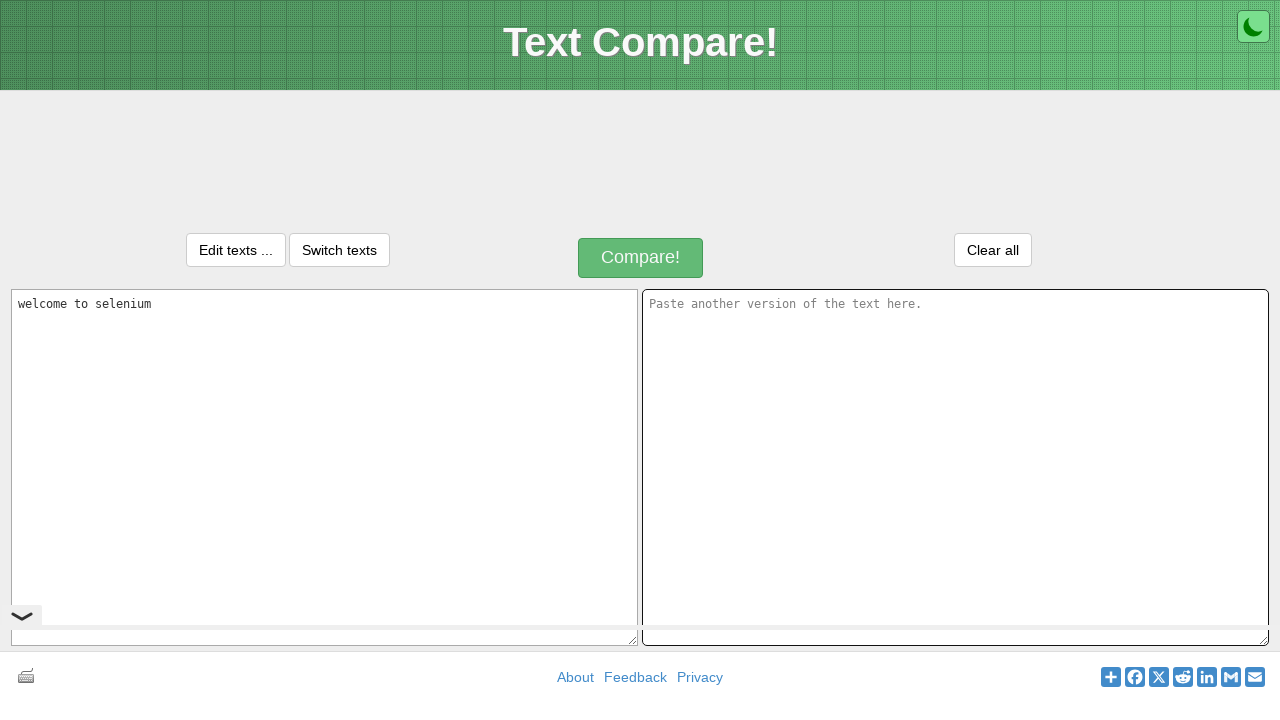

Pasted text into the second field using Ctrl+V
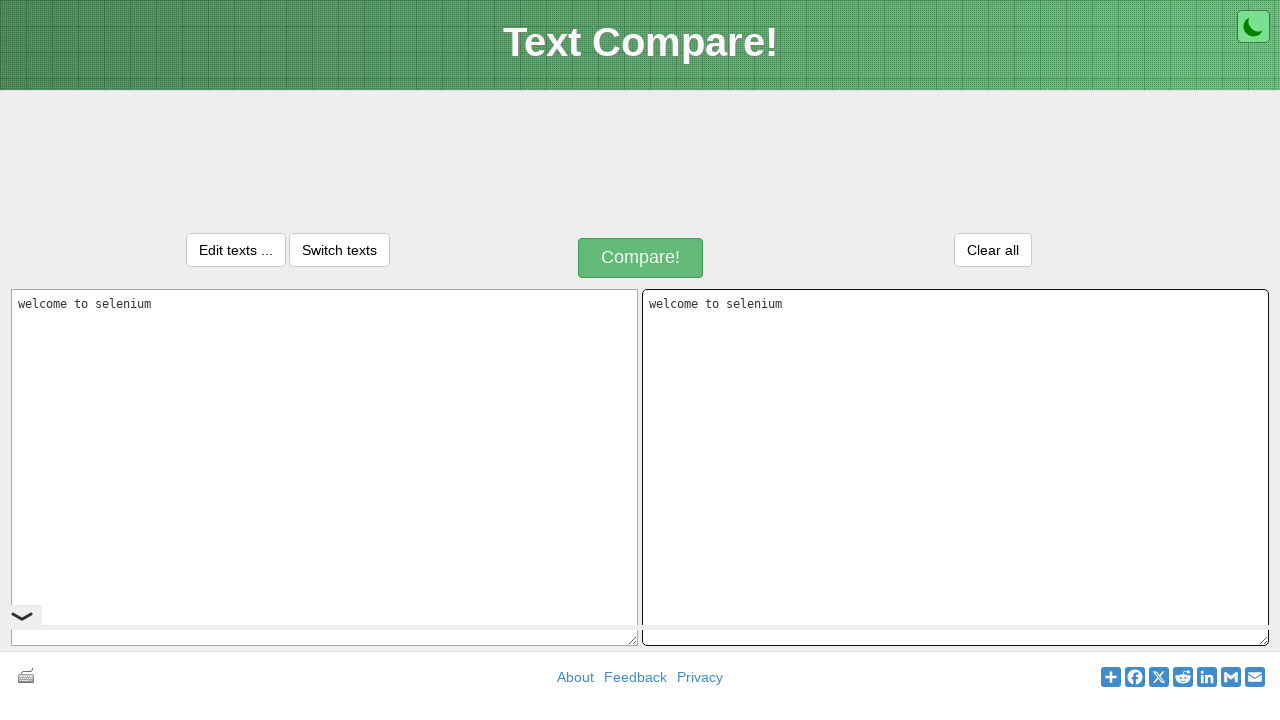

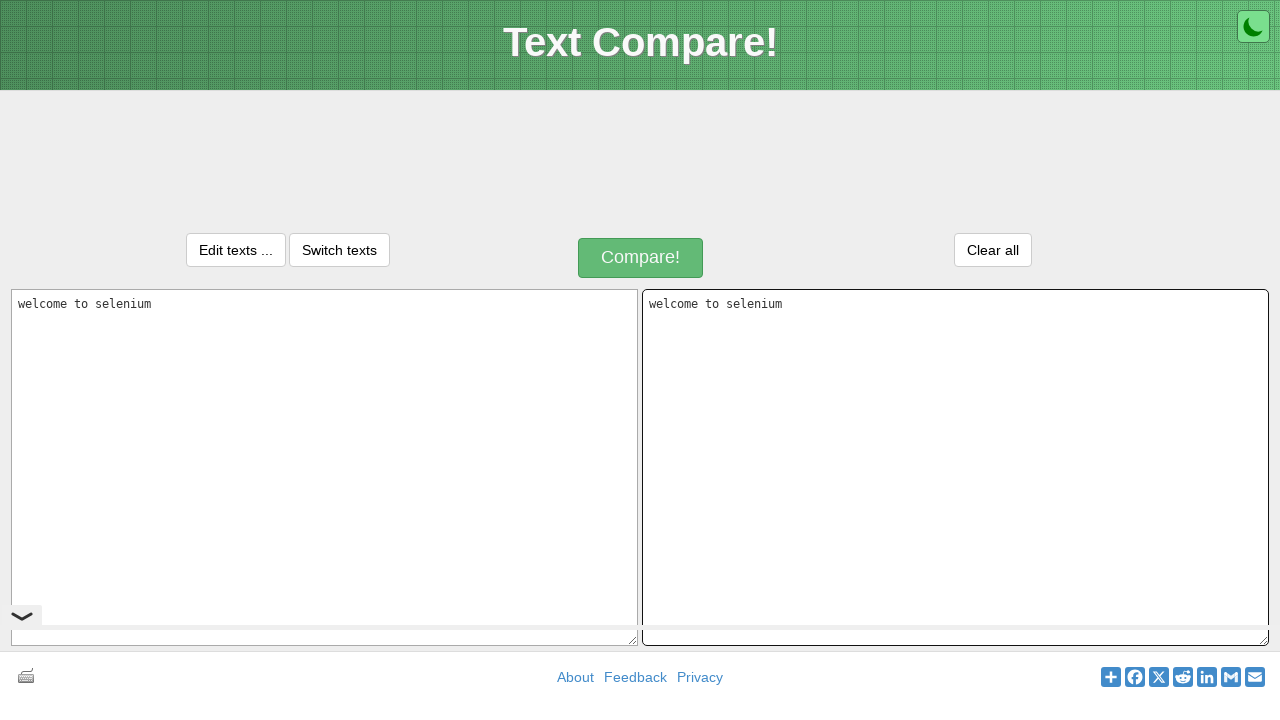